Tests JavaScript alert, confirm, and prompt dialog interactions by clicking buttons and handling different types of popups with accept, dismiss, and text input actions

Starting URL: https://the-internet.herokuapp.com/javascript_alerts

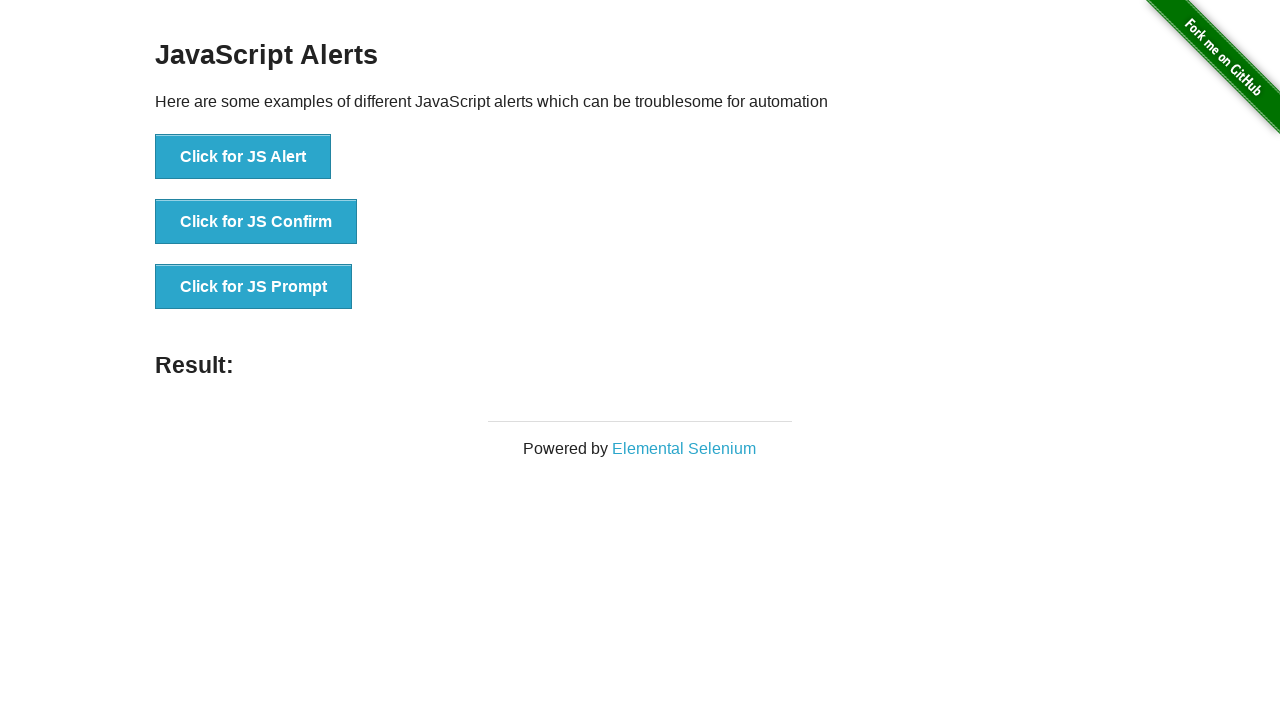

Clicked JS Alert button at (243, 157) on xpath=//button[text()='Click for JS Alert']
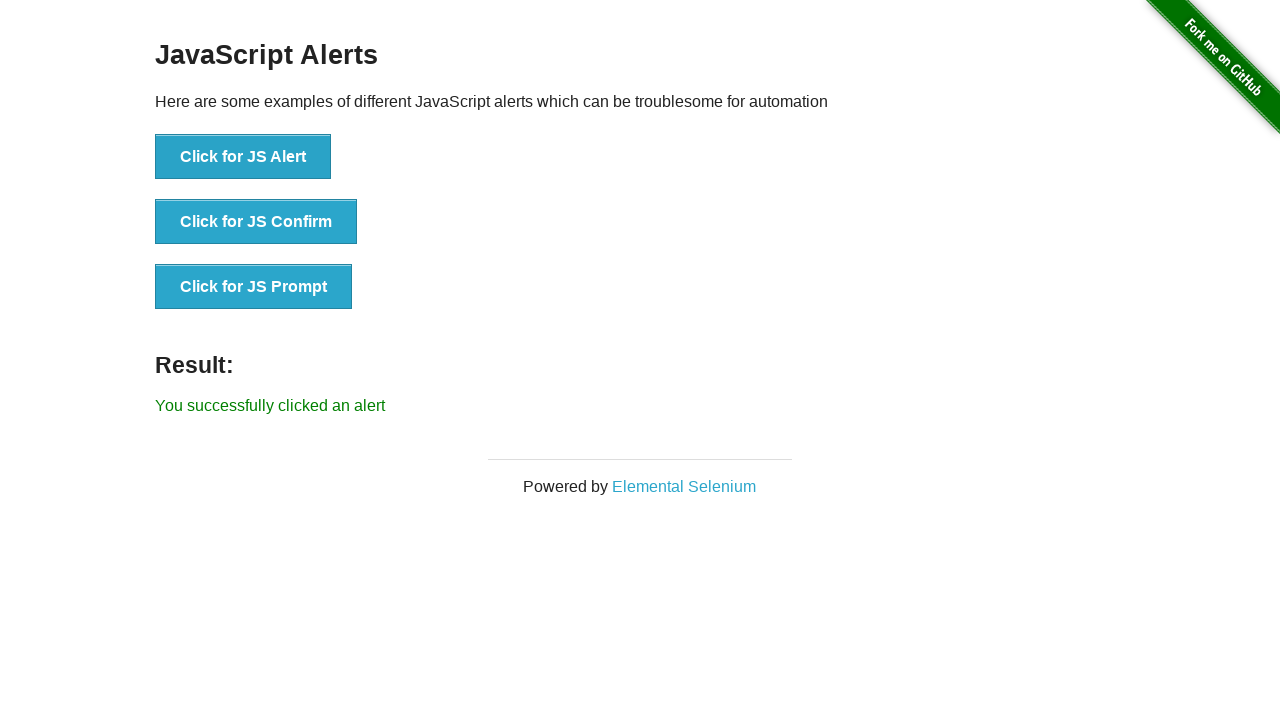

Accepted JS Alert dialog
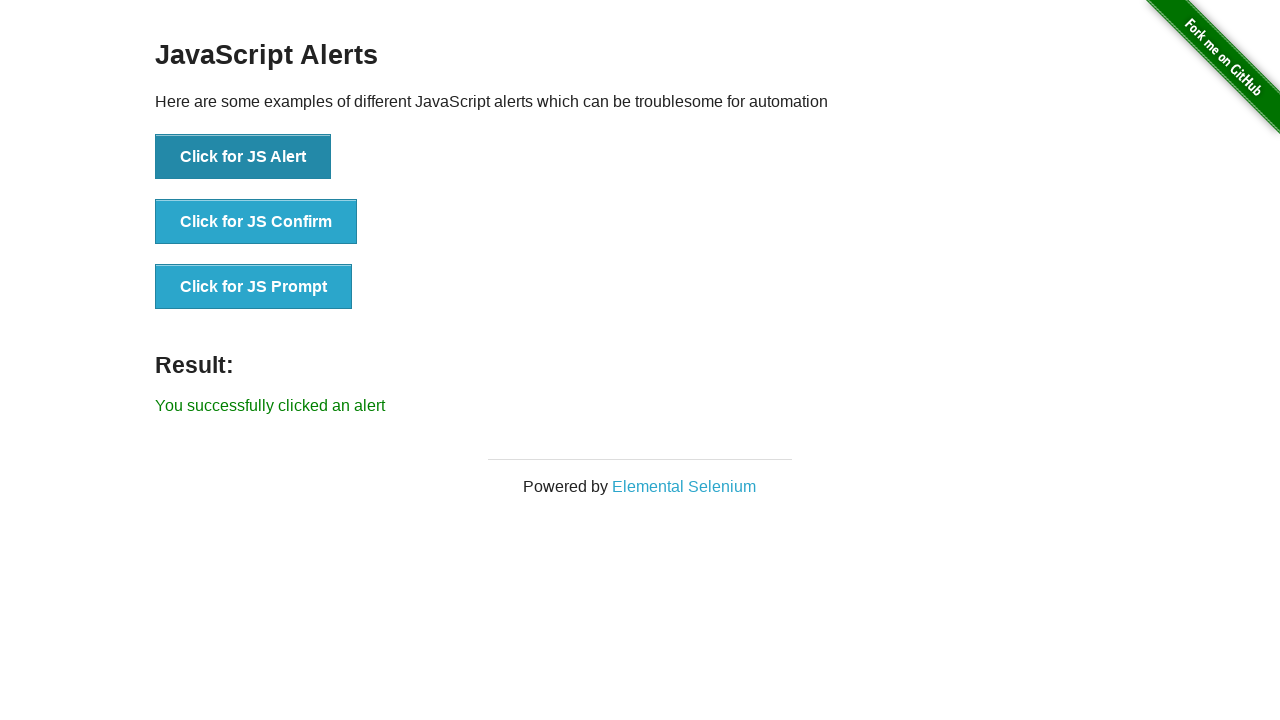

Clicked JS Confirm button at (256, 222) on xpath=//button[text()='Click for JS Confirm']
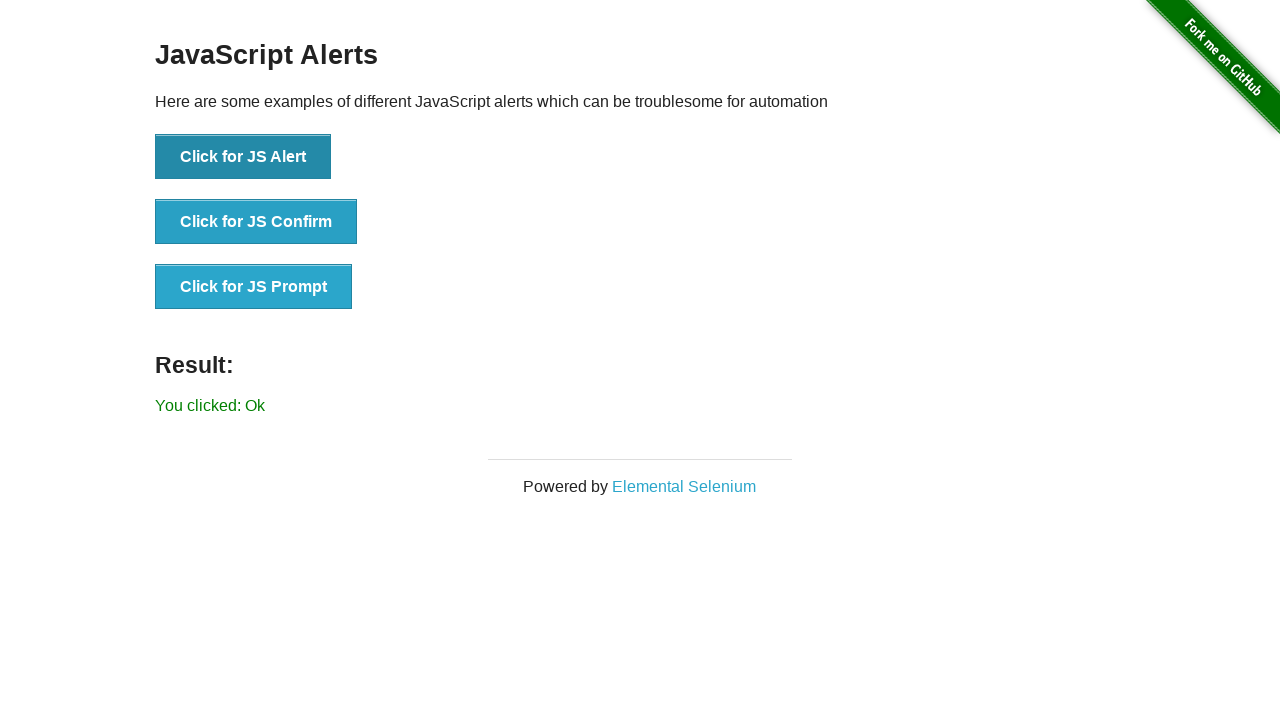

Accepted JS Confirm dialog
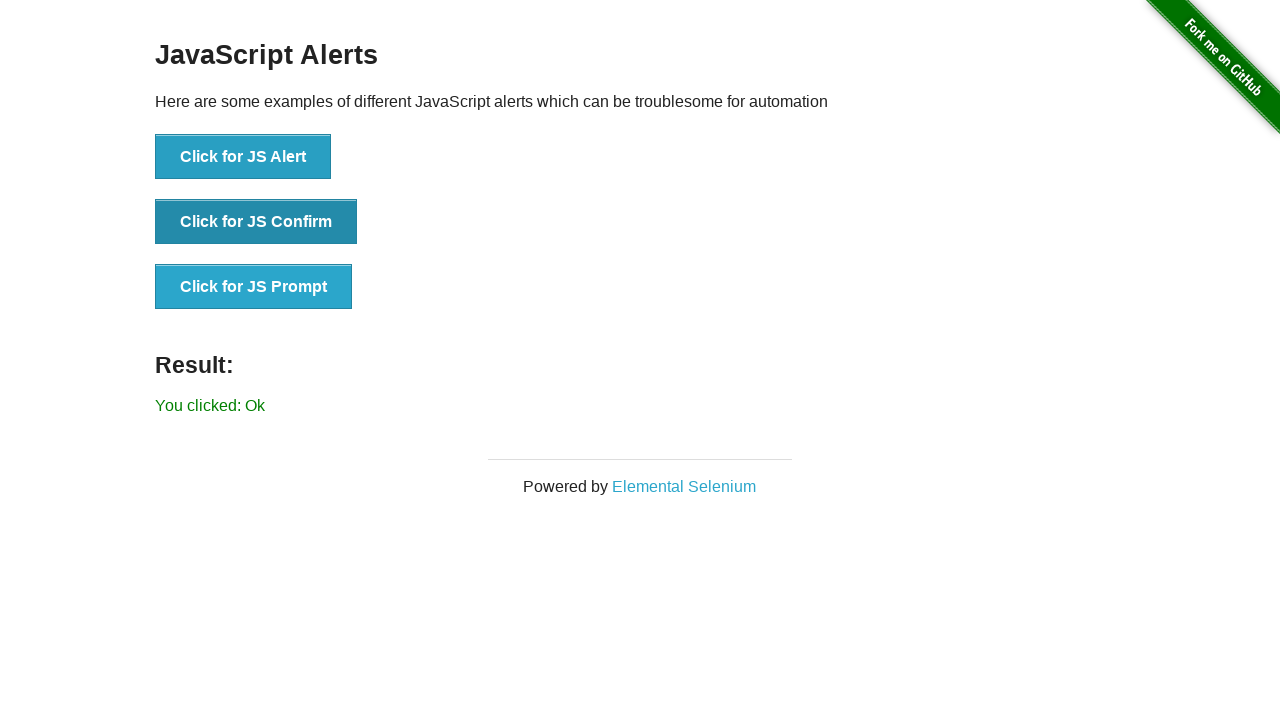

Clicked JS Confirm button again at (256, 222) on xpath=//button[text()='Click for JS Confirm']
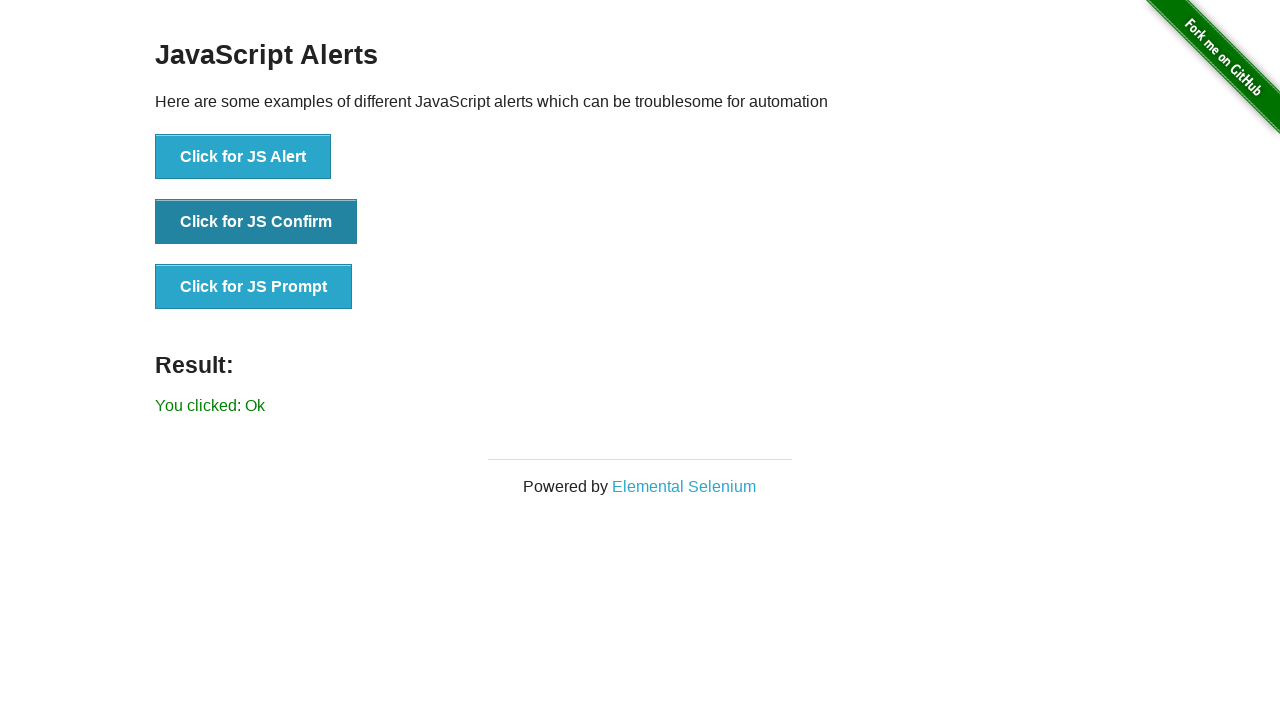

Dismissed JS Confirm dialog
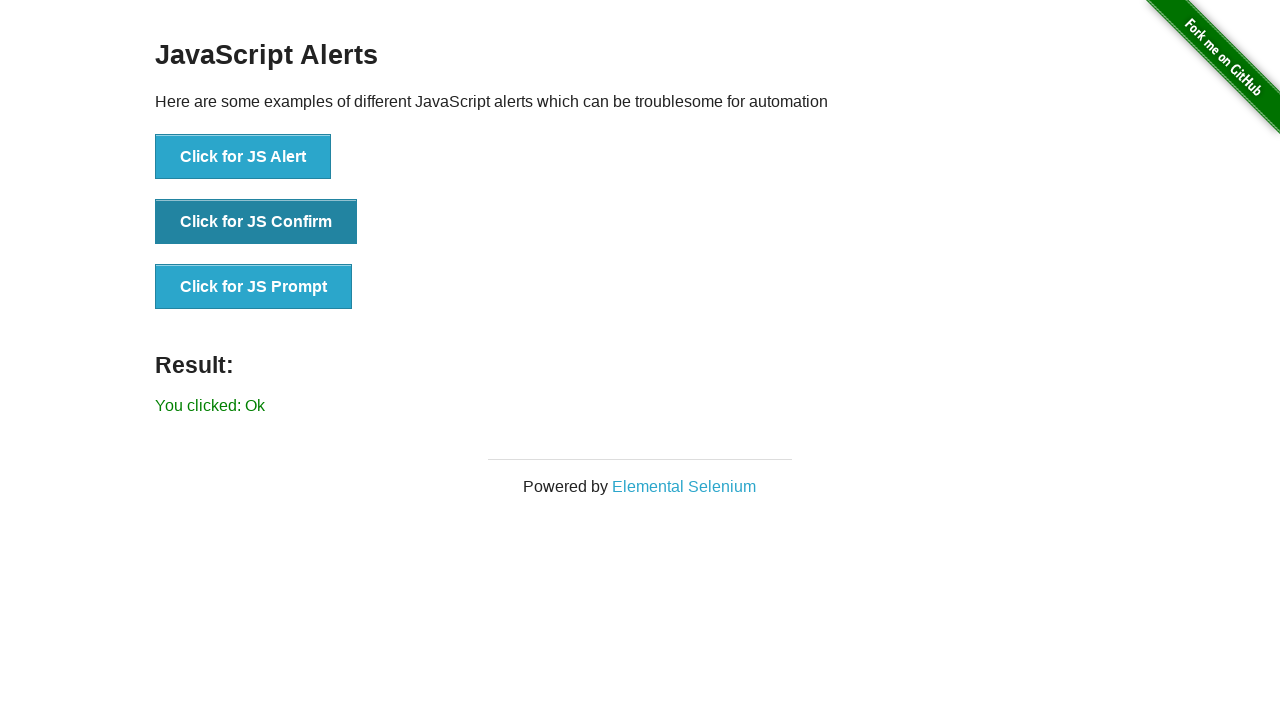

Clicked JS Prompt button at (254, 287) on xpath=//button[text()='Click for JS Prompt']
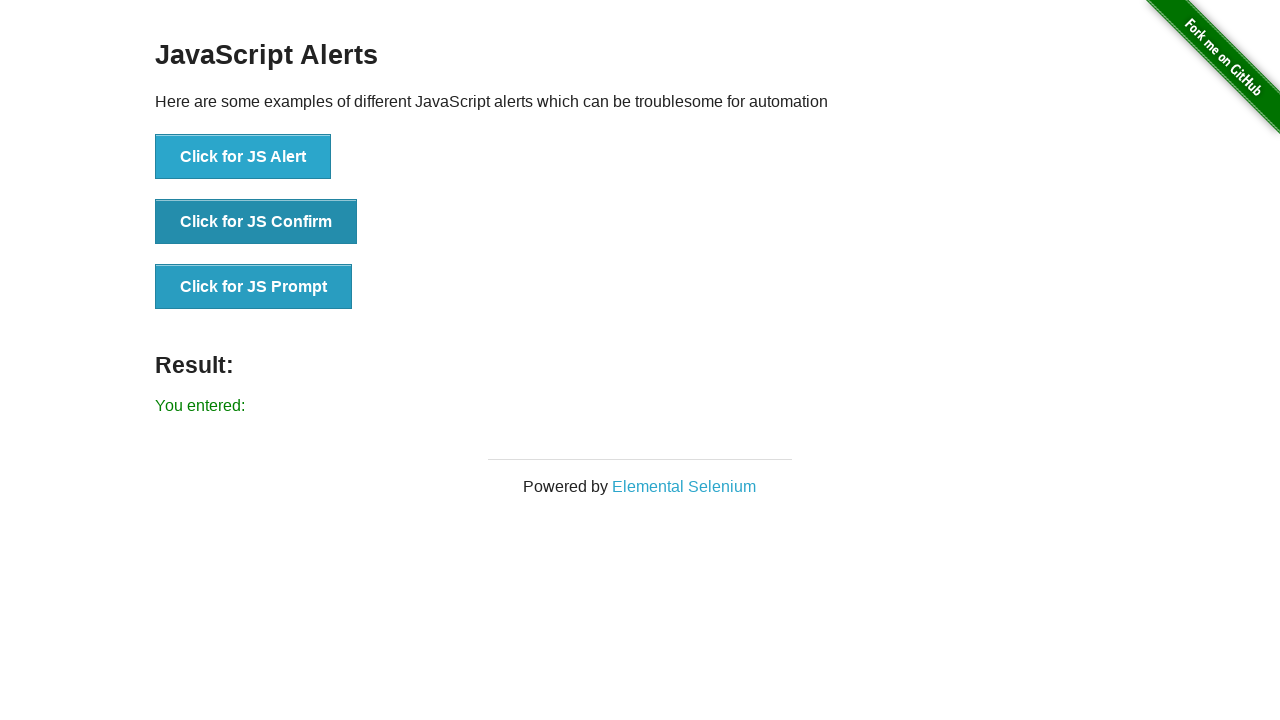

Entered text 'Anusha Bellala' in prompt and accepted
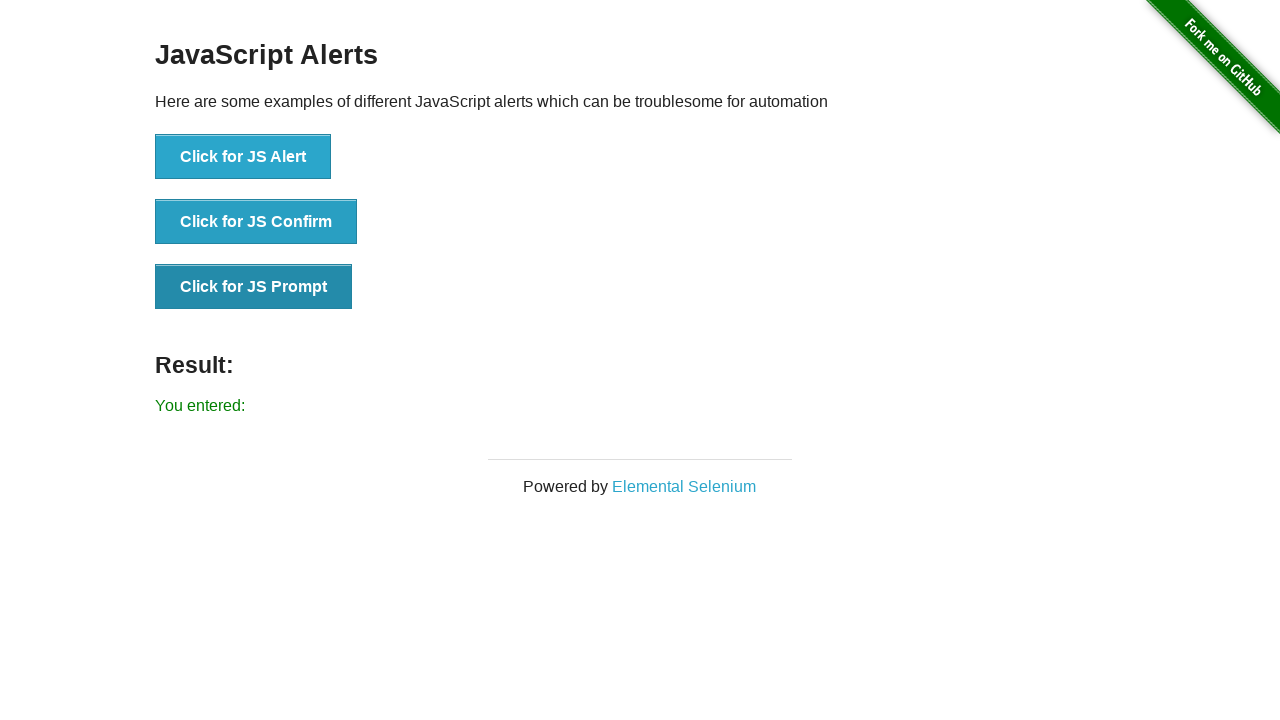

Clicked JS Prompt button again at (254, 287) on xpath=//button[text()='Click for JS Prompt']
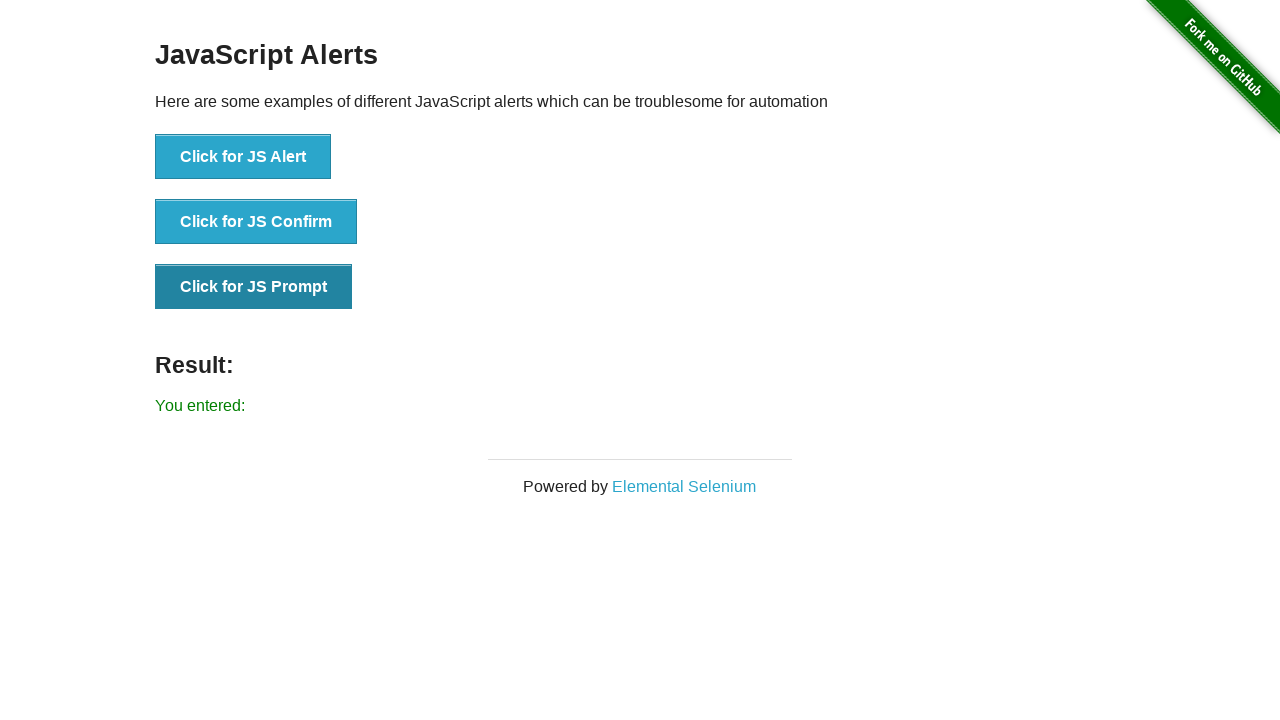

Accepted prompt dialog without entering text
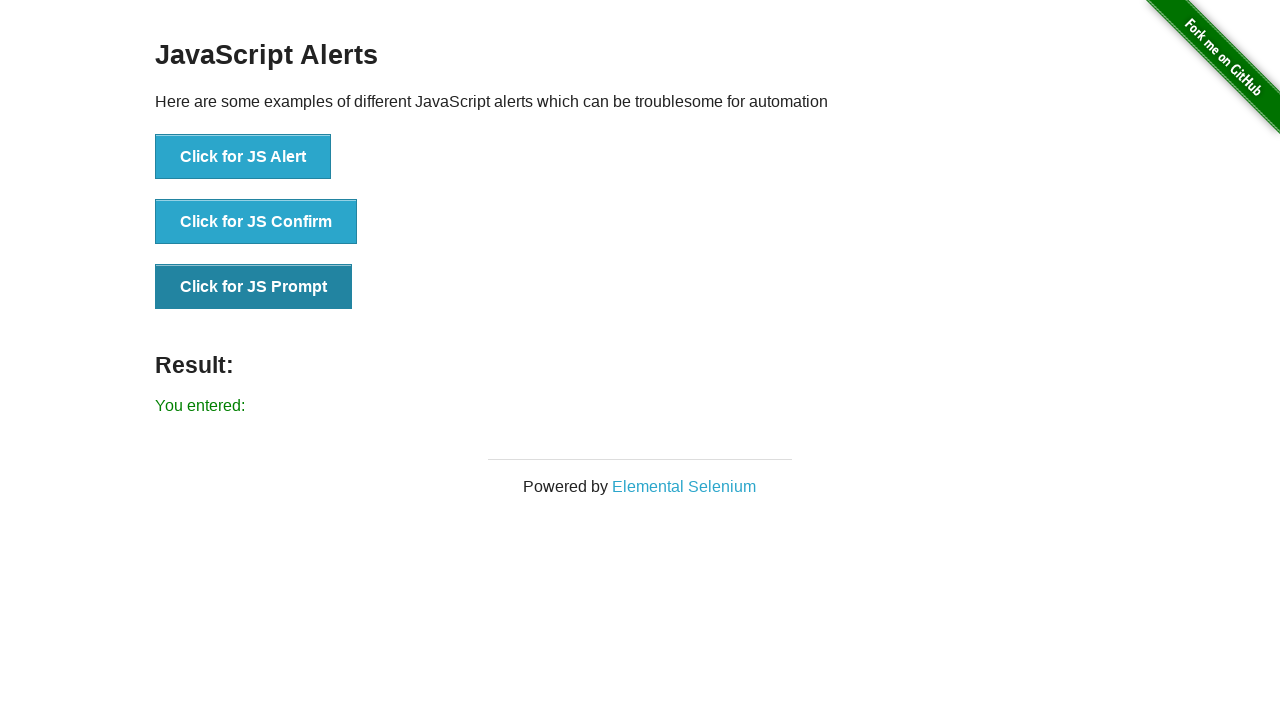

Clicked JS Prompt button for third time at (254, 287) on xpath=//button[text()='Click for JS Prompt']
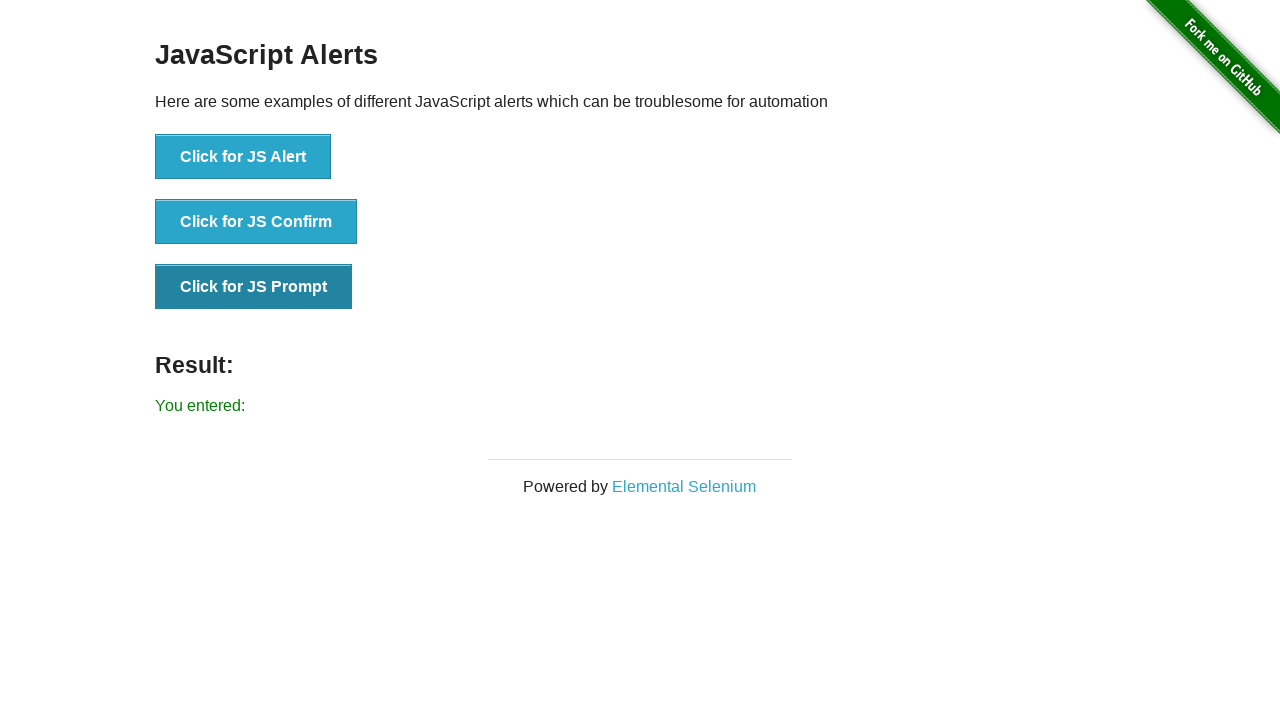

Dismissed JS Prompt dialog
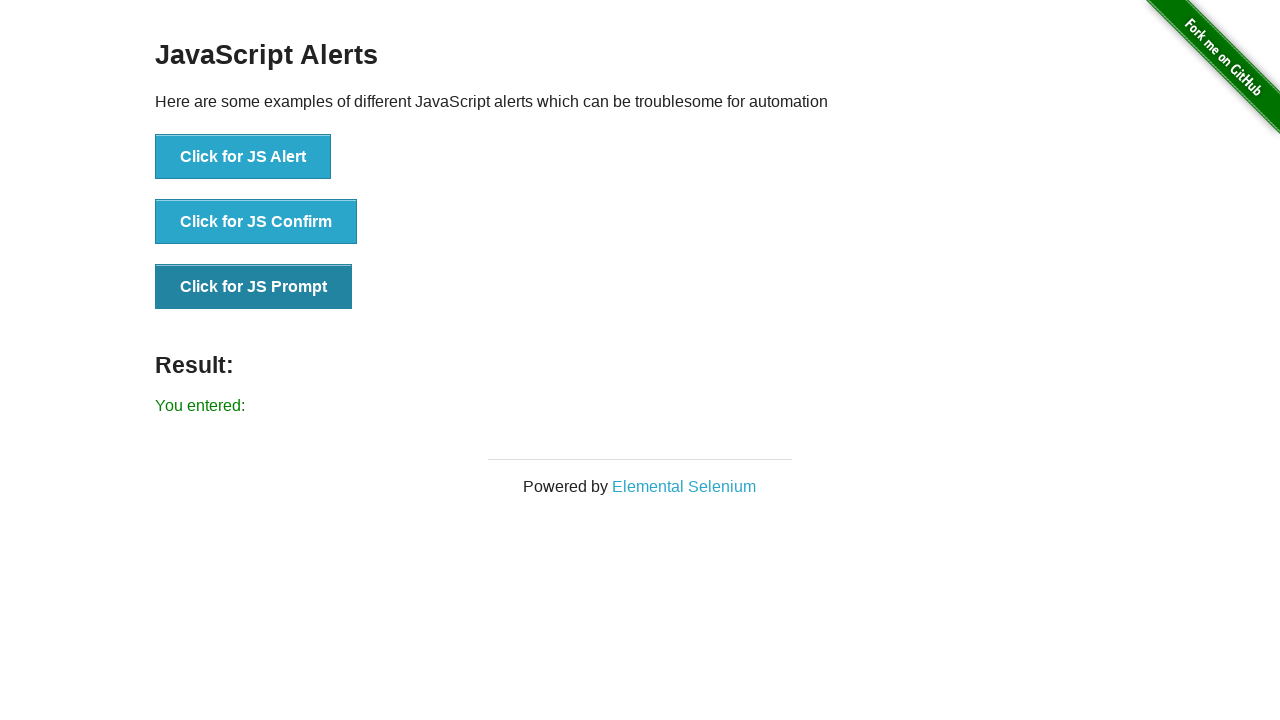

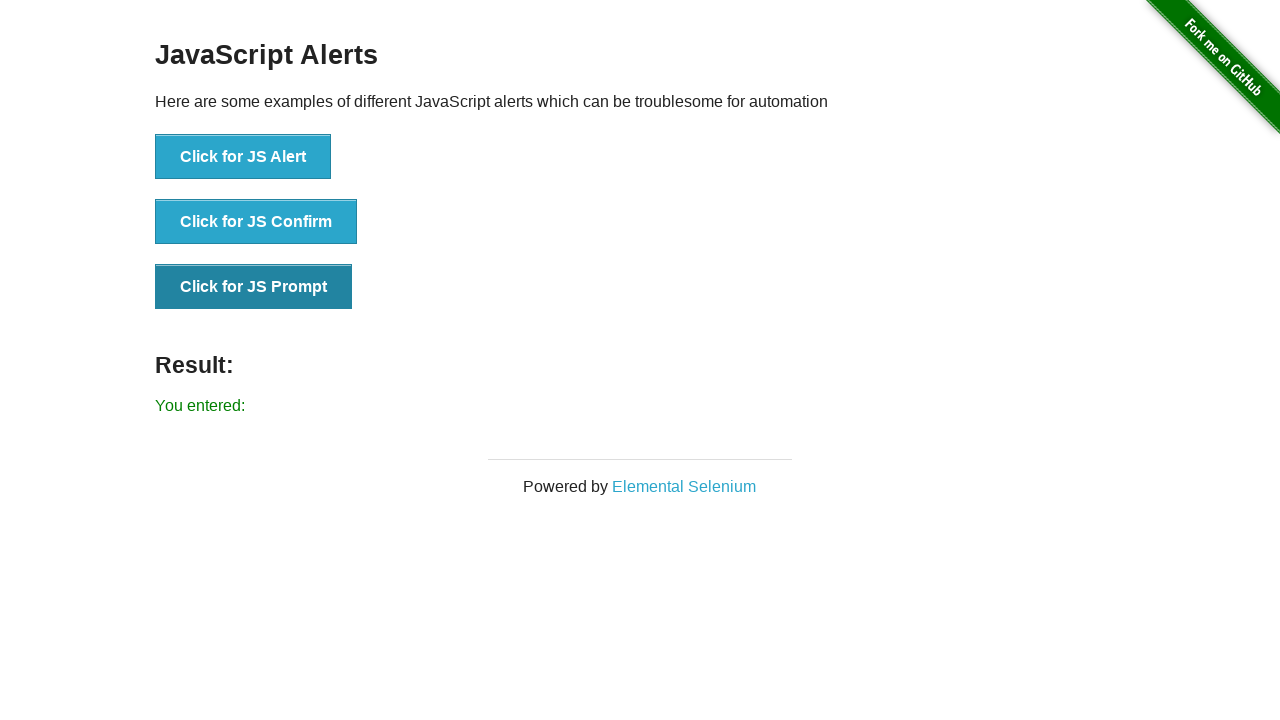